Tests click-and-hold functionality by navigating to mouse actions section and performing click-and-hold operation on a circle element

Starting URL: https://demoapps.qspiders.com/ui?scenario=1

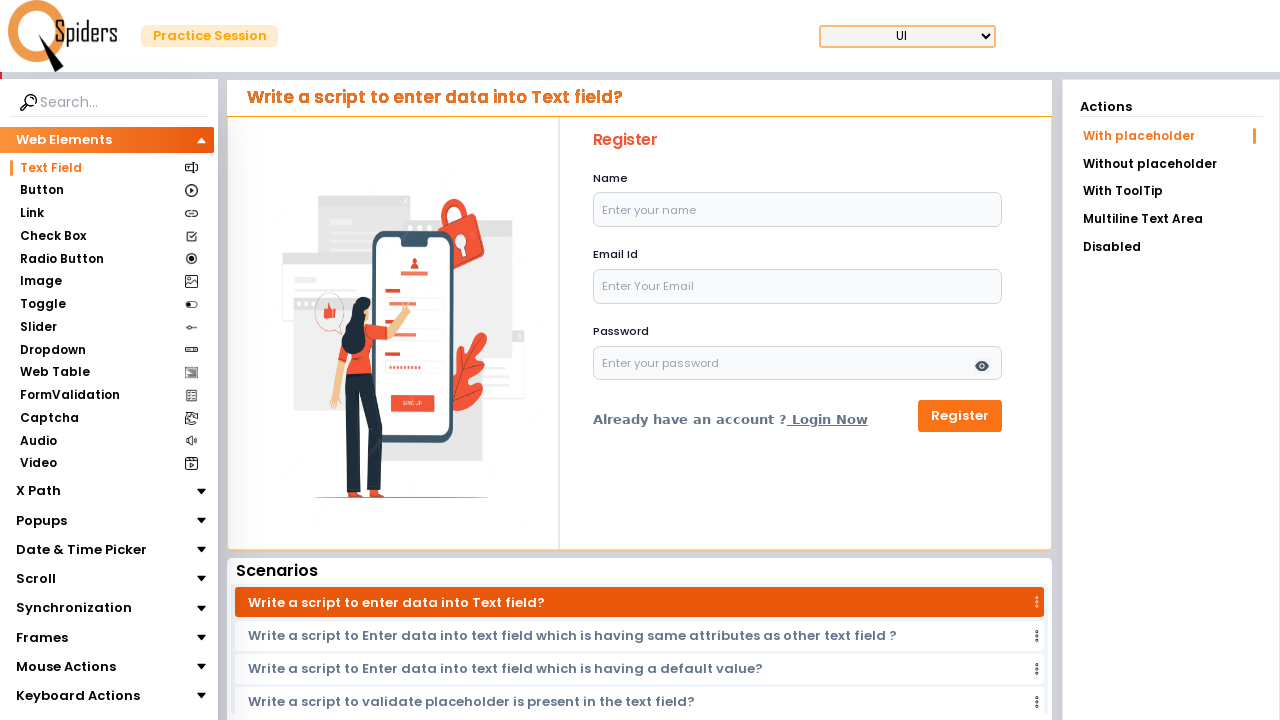

Clicked on Mouse Actions section at (66, 667) on xpath=//section[text()='Mouse Actions']
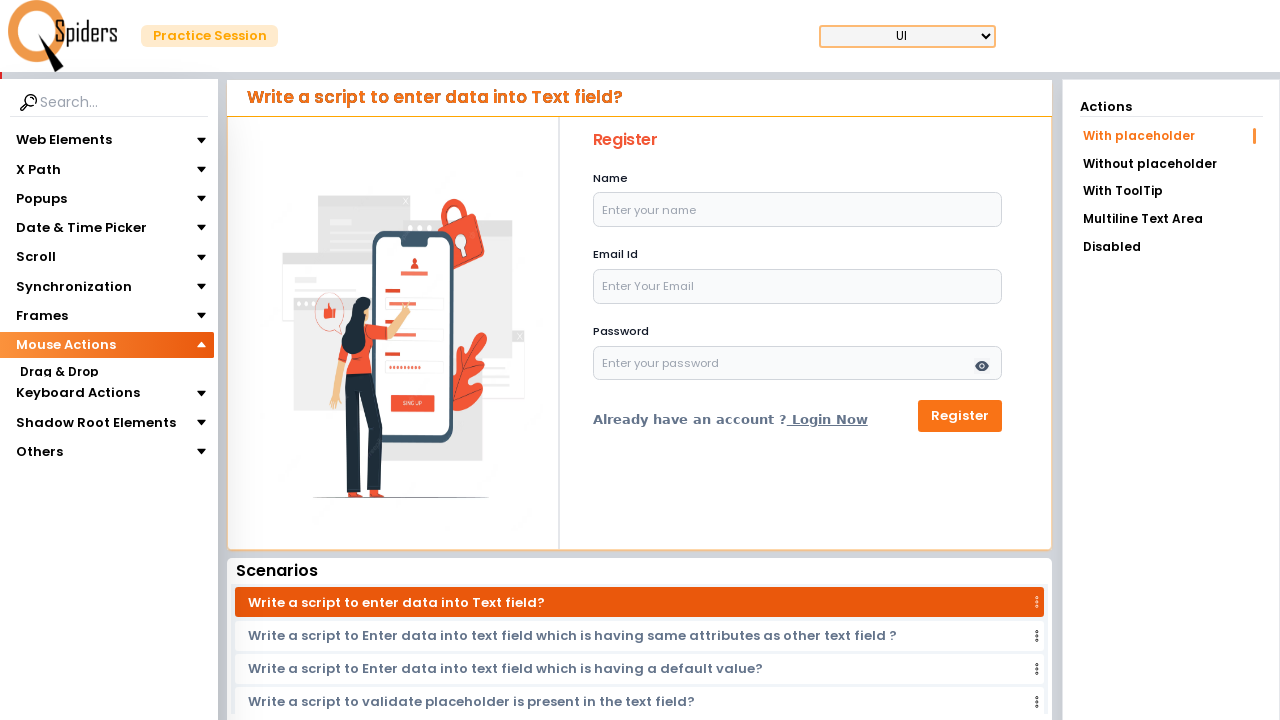

Clicked on Click & Hold section at (58, 418) on xpath=//section[text()='Click & Hold']
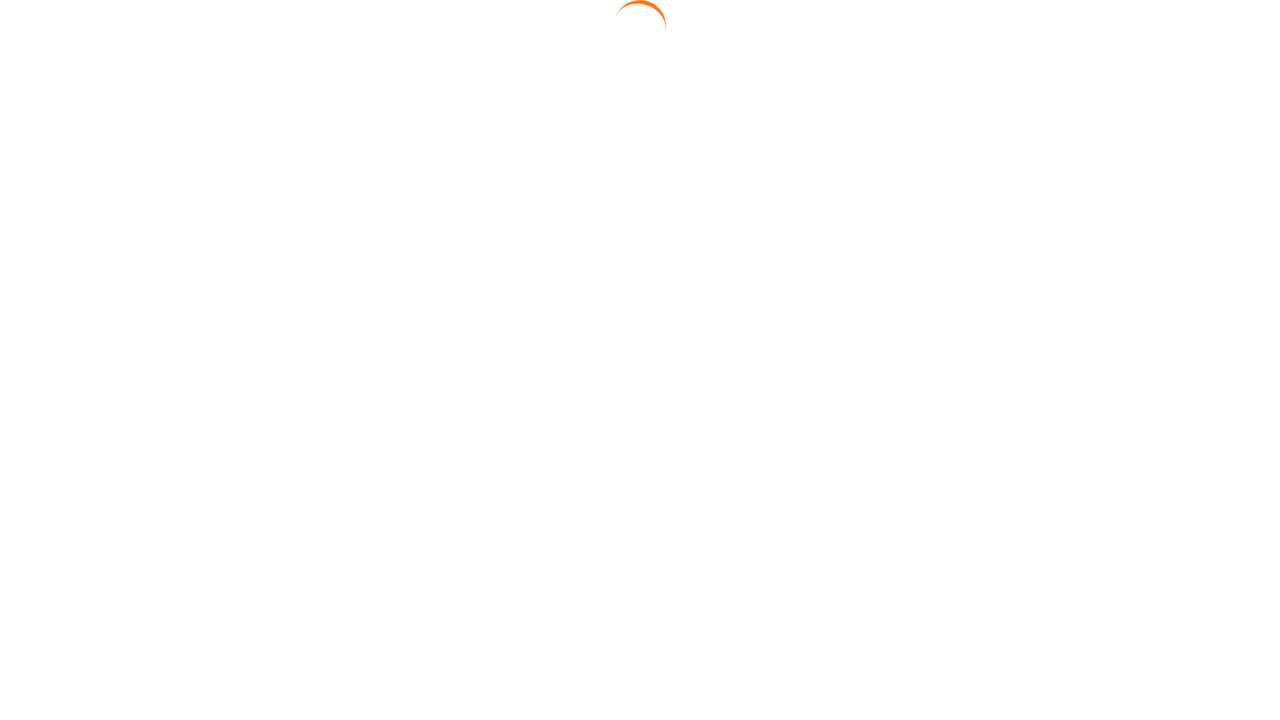

Hovered over circle element at (644, 323) on #circle
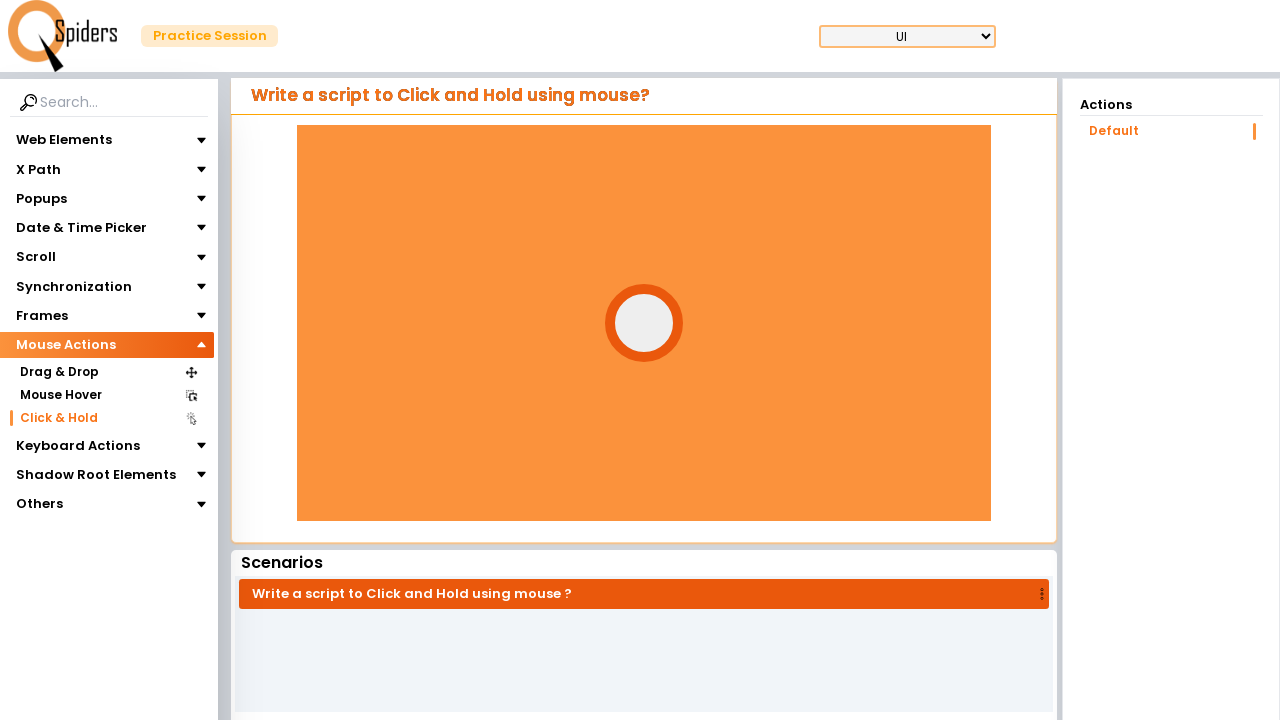

Pressed mouse button down on circle element at (644, 323)
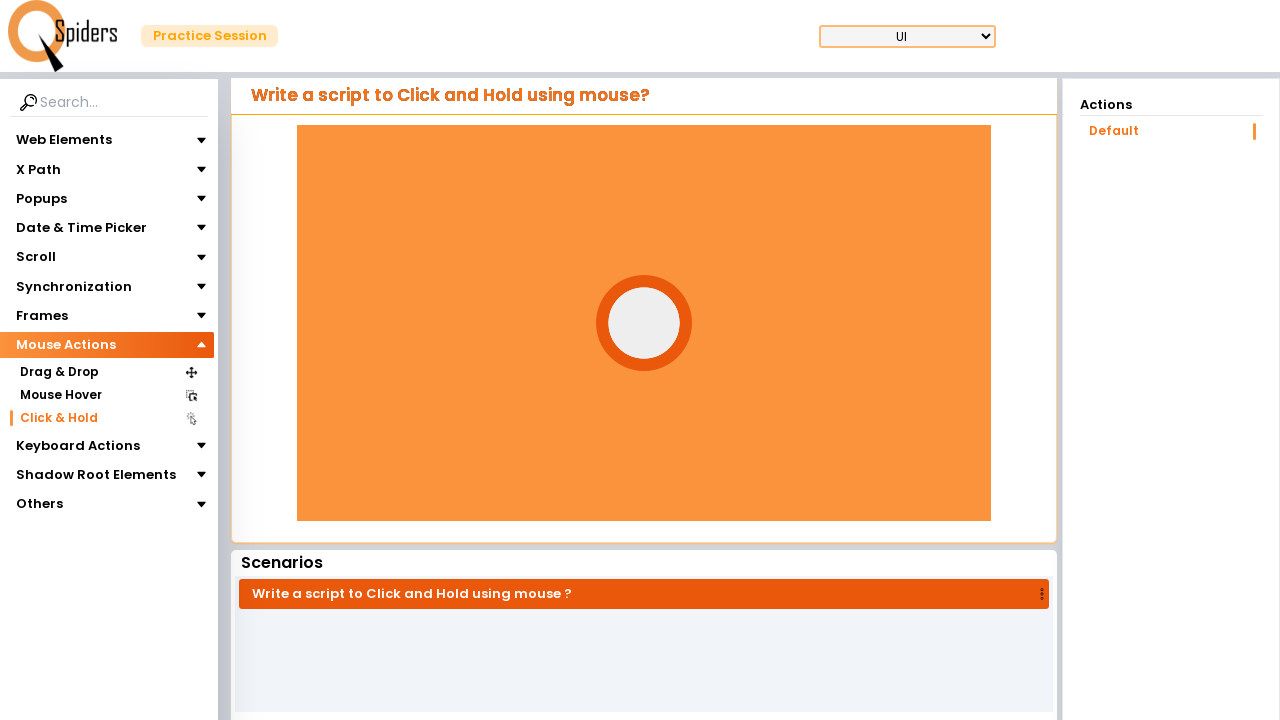

Held mouse button down for 4 seconds
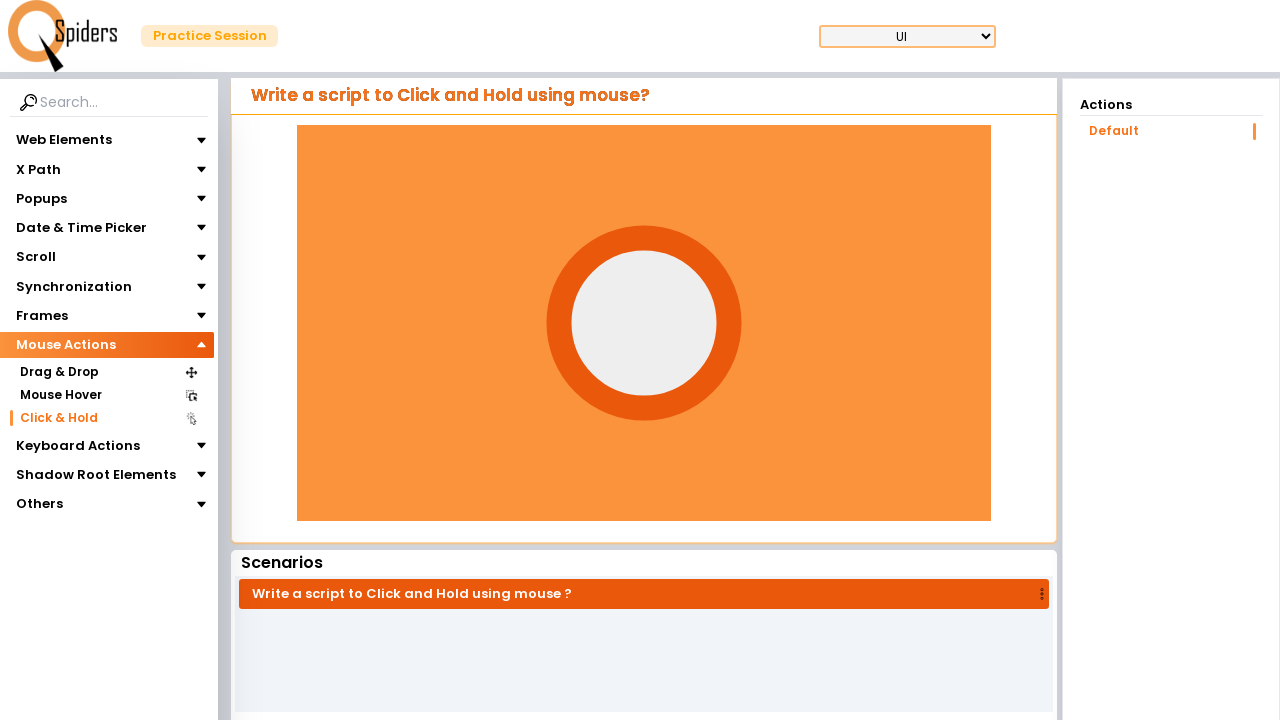

Released mouse button at (644, 323)
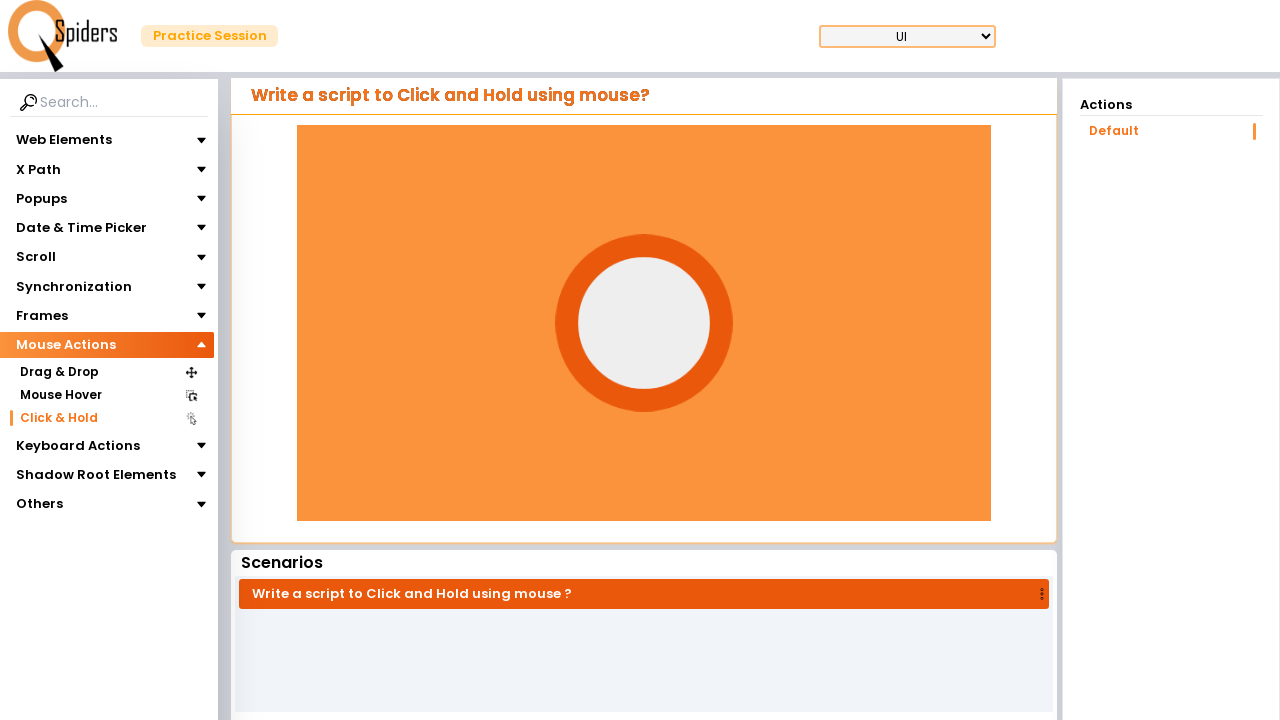

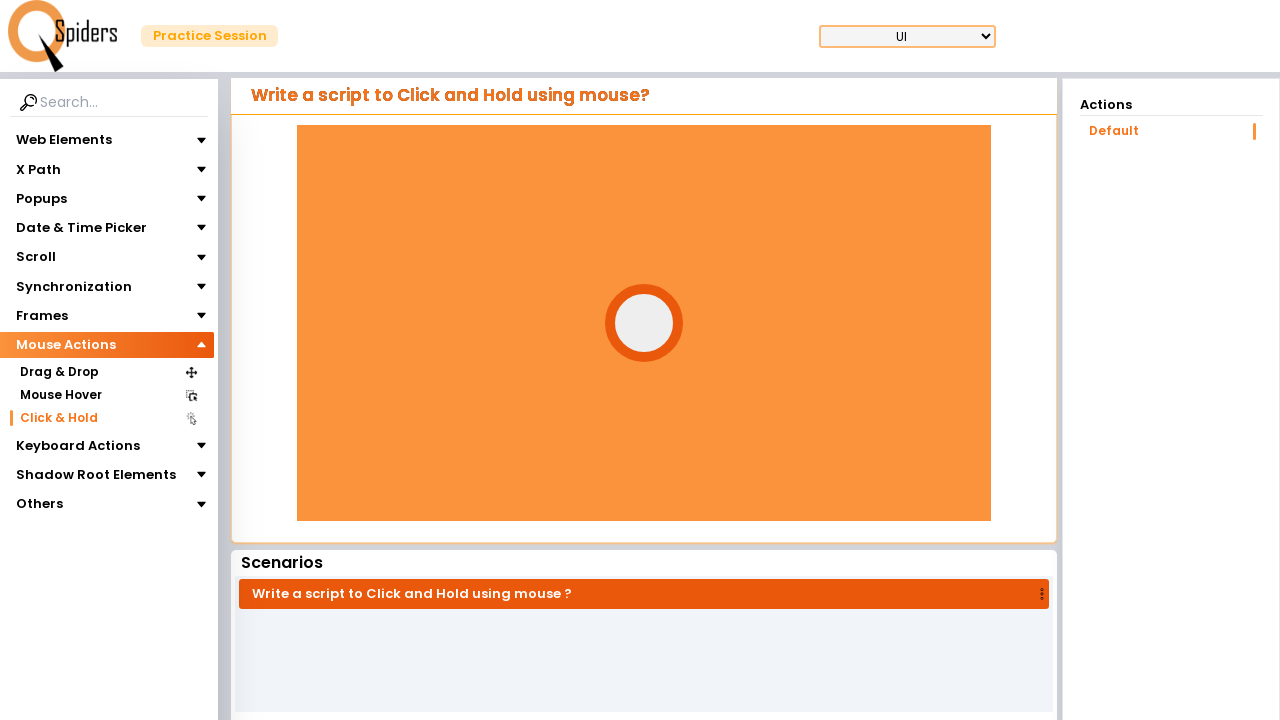